Tests all visible links on the Selenium documentation page by clicking each one and navigating back to verify they are valid

Starting URL: https://www.selenium.dev/documentation/en/

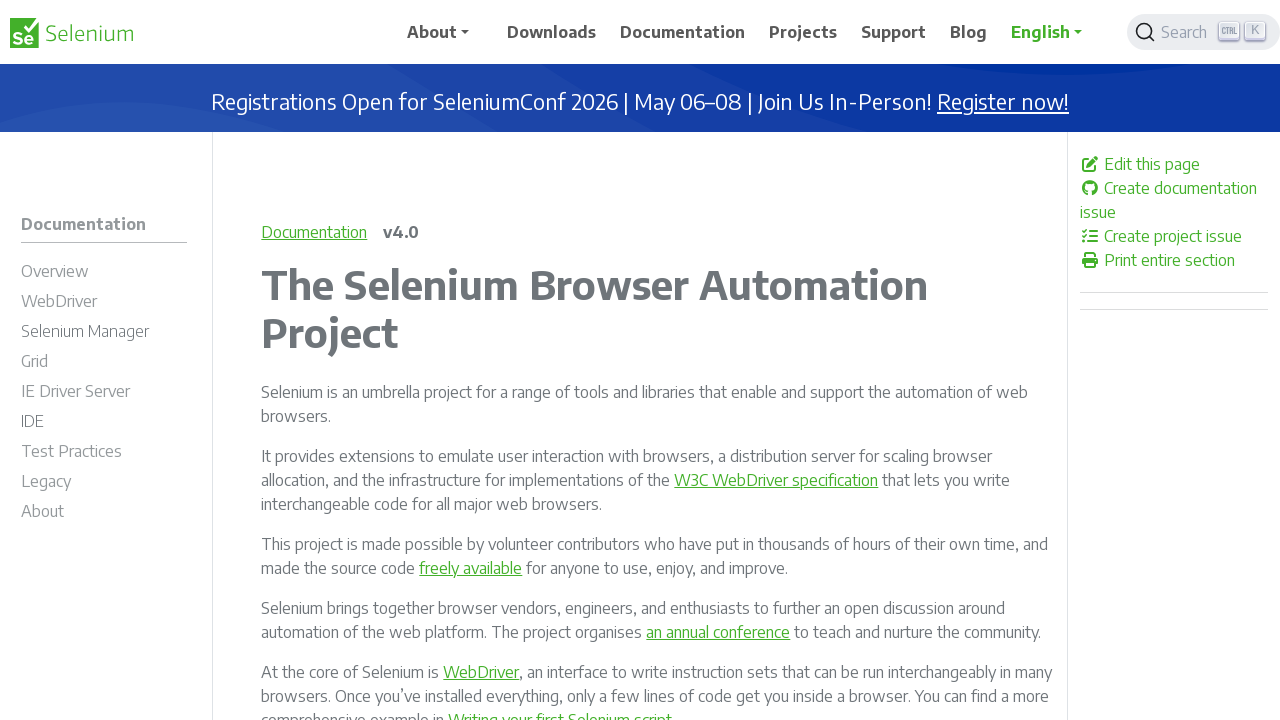

Located all anchor elements on the Selenium documentation page
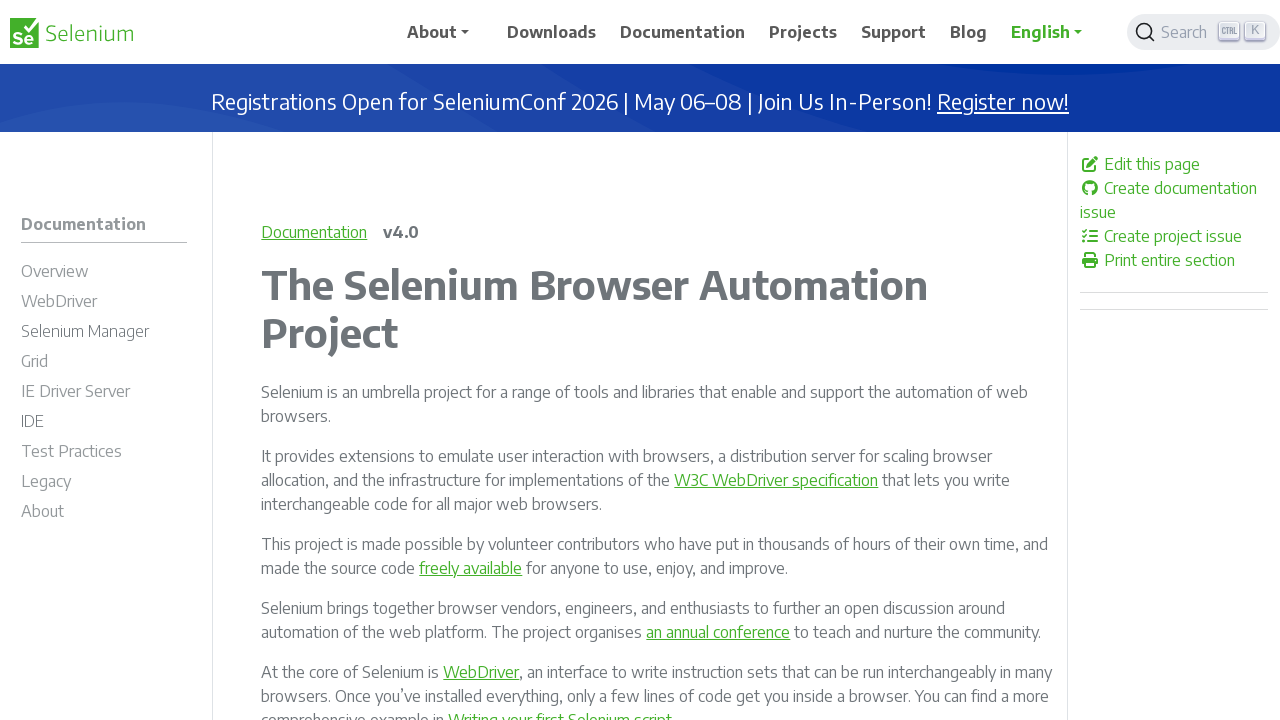

Identified 63 visible links on the page
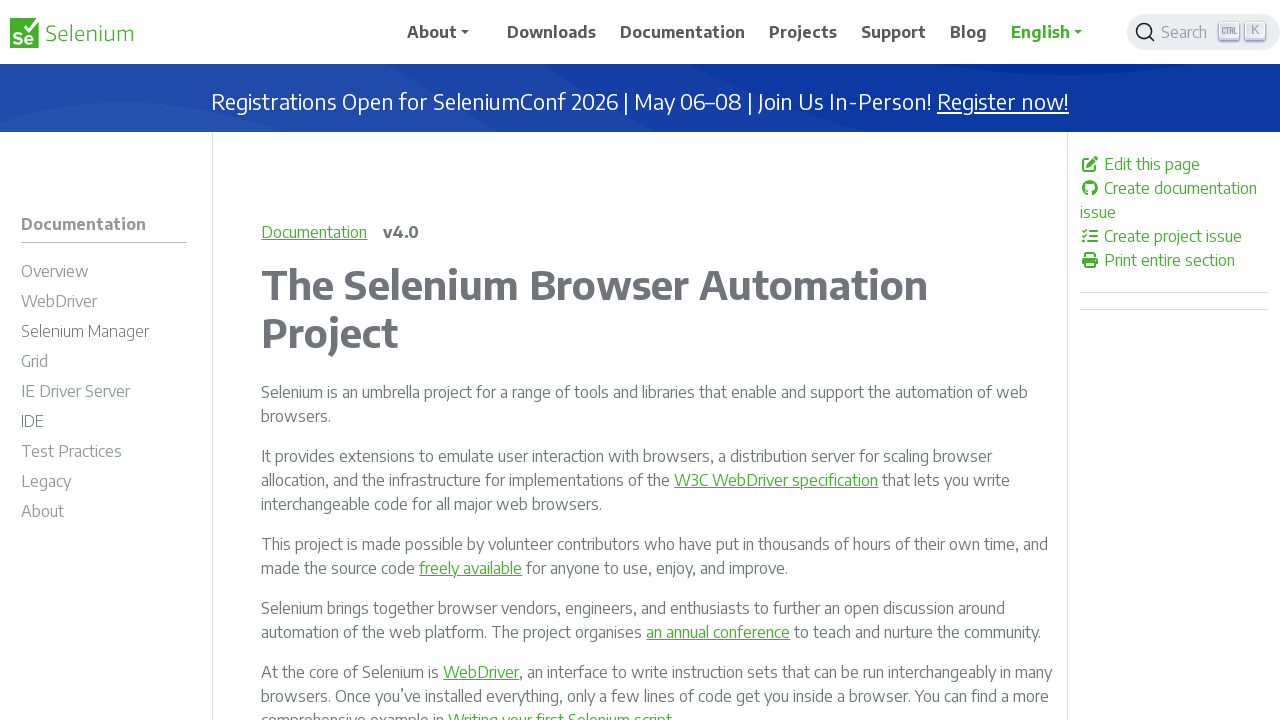

Clicked visible link at index 0 at (71, 32) on a >> nth=0
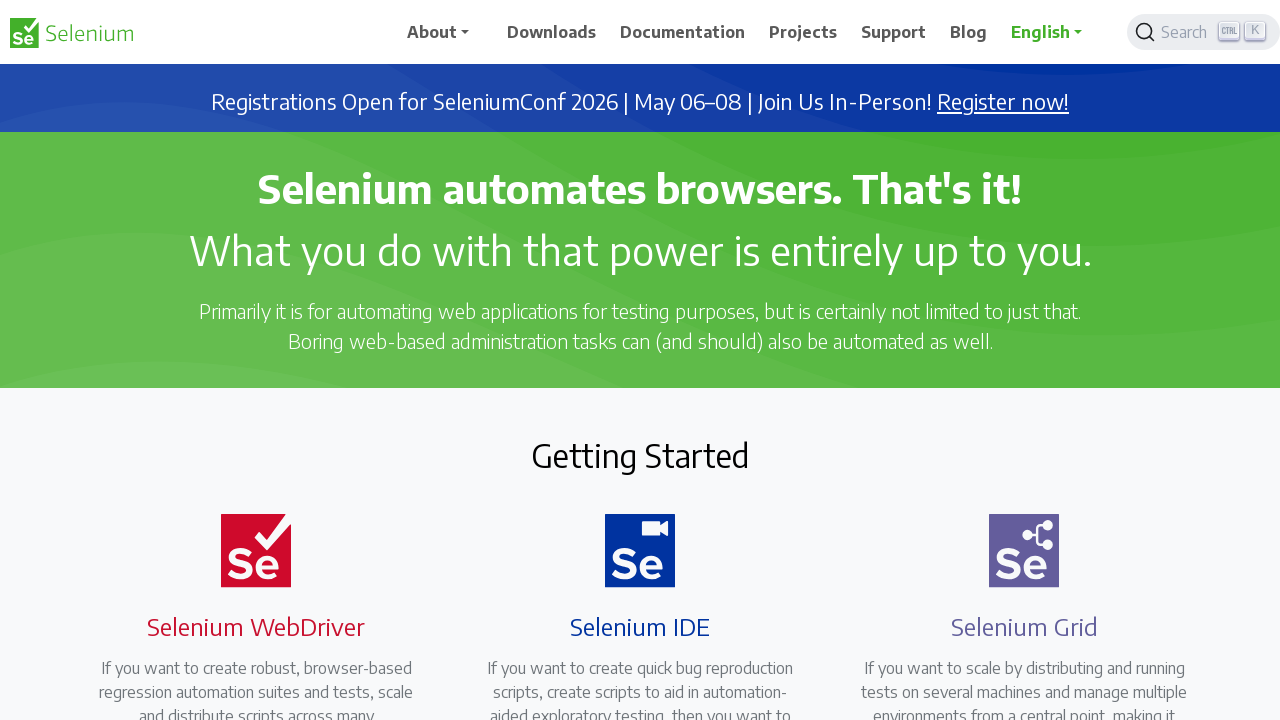

Waited 500ms for navigation to complete
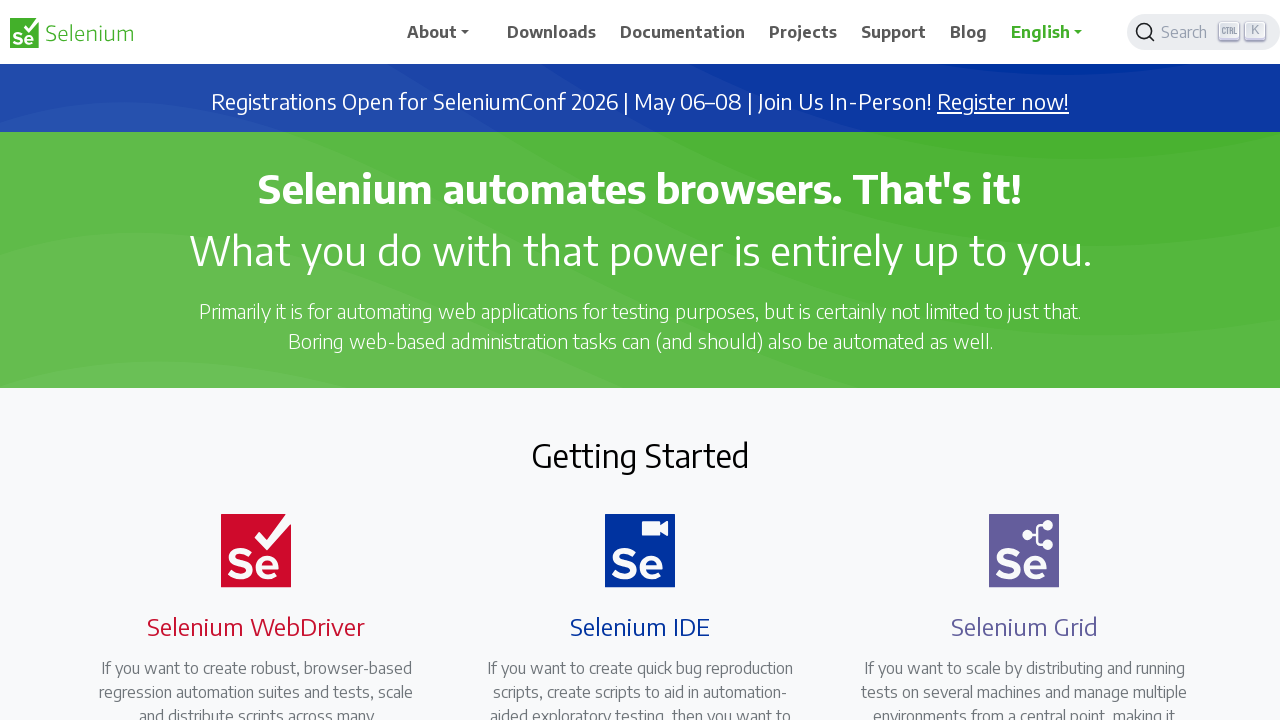

Navigated back to the Selenium documentation page
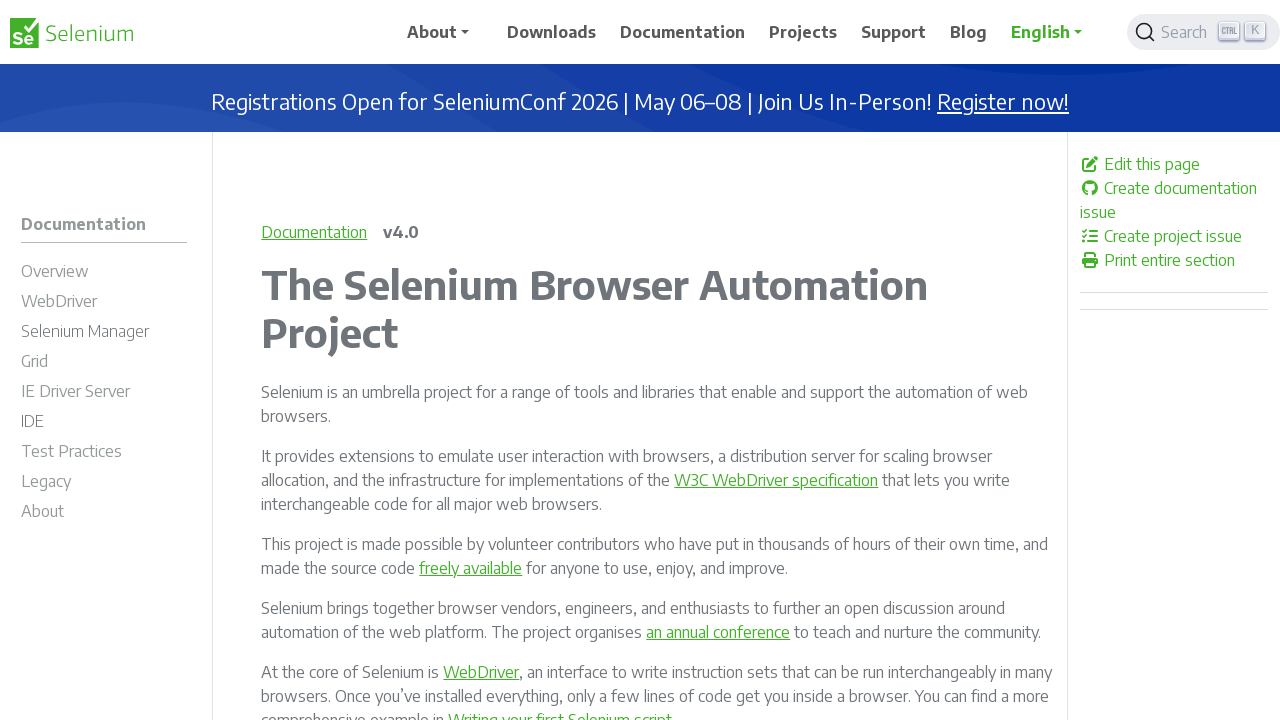

Waited for page to reach networkidle state
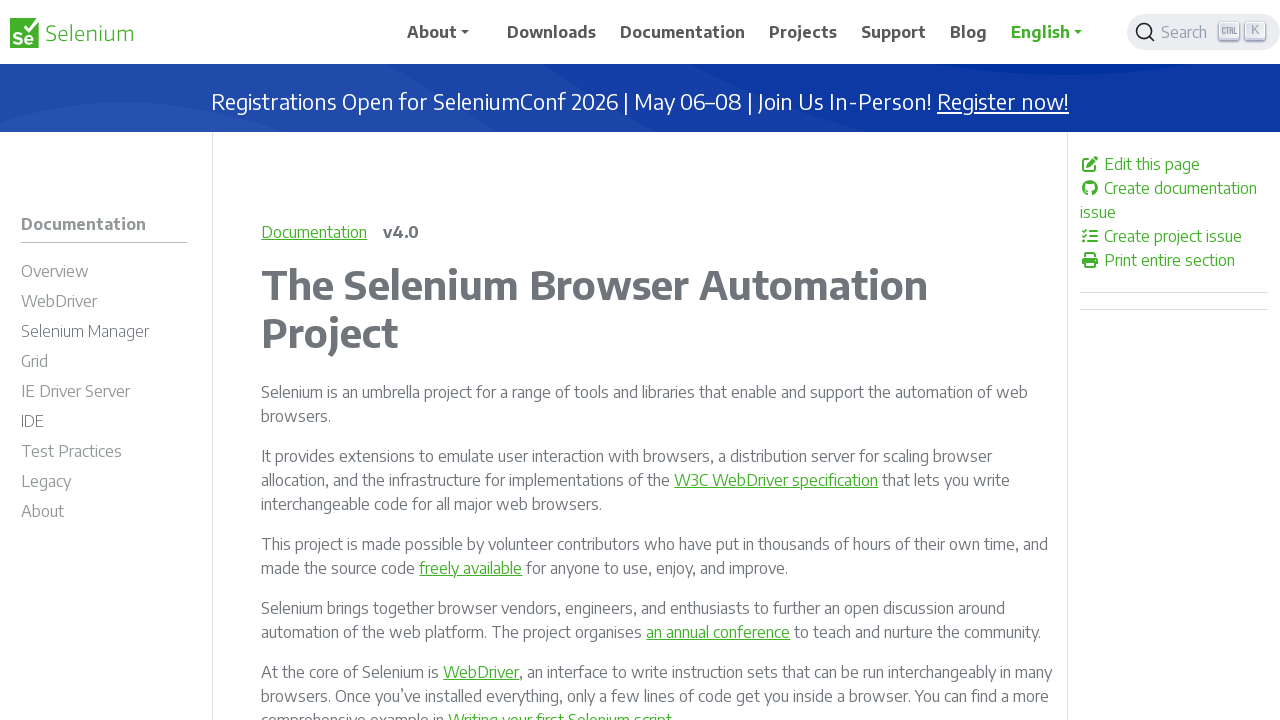

Clicked visible link at index 1 at (445, 32) on a >> nth=1
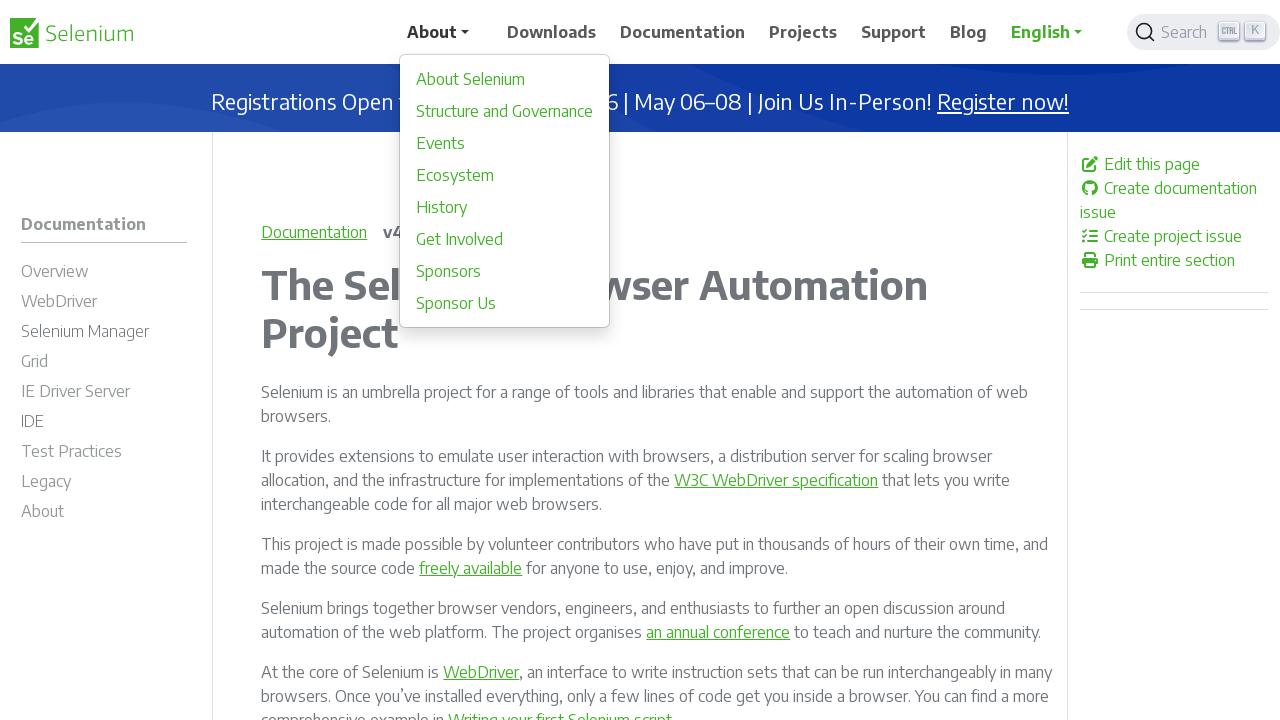

Waited 500ms for navigation to complete
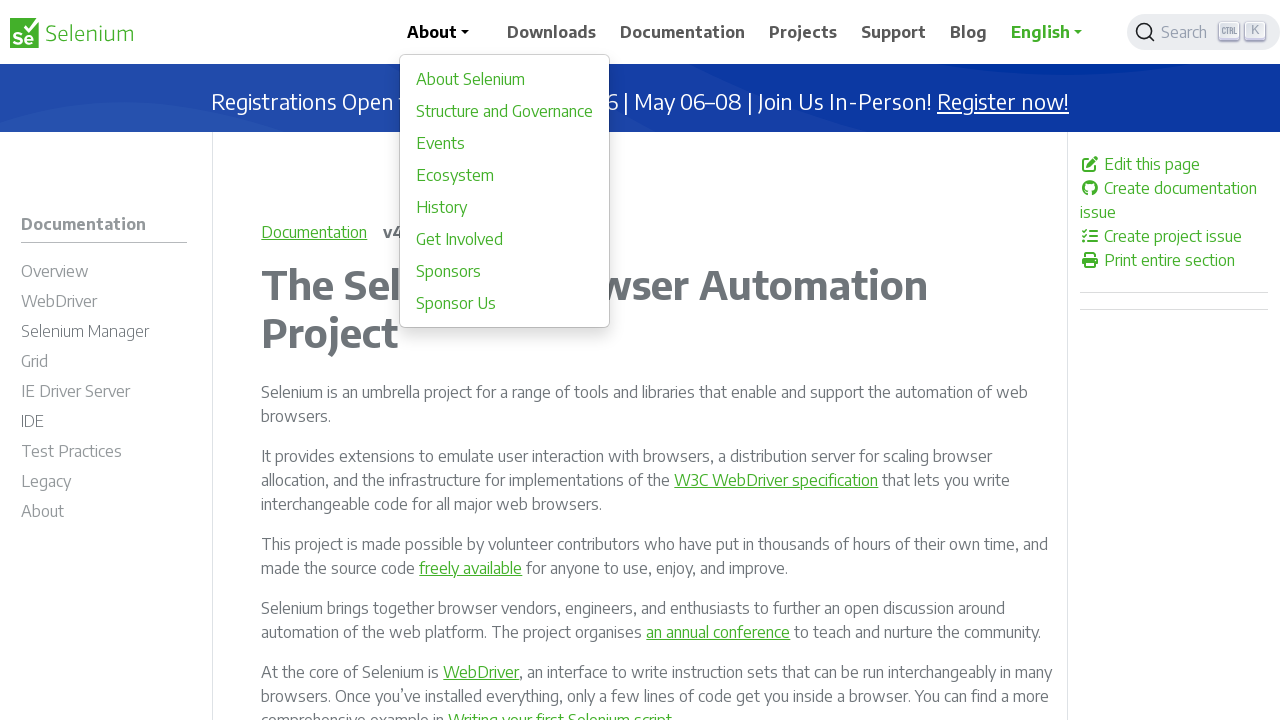

Navigated back to the Selenium documentation page
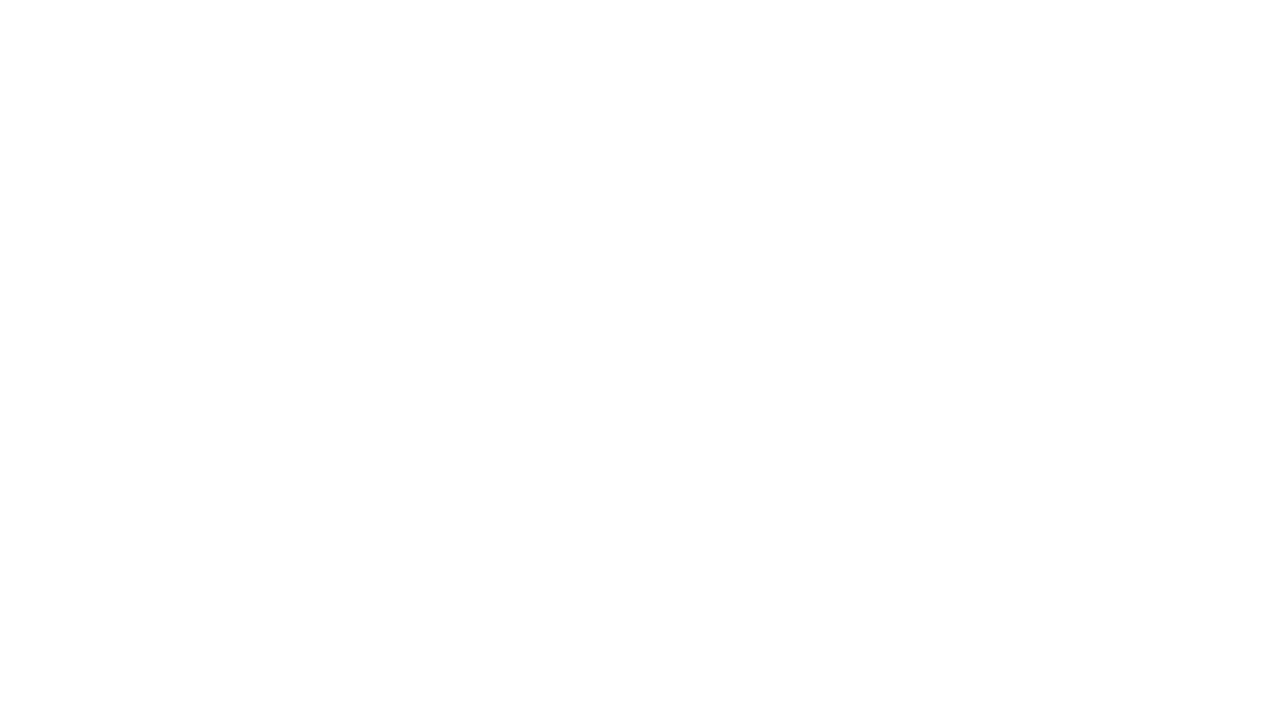

Waited for page to reach networkidle state
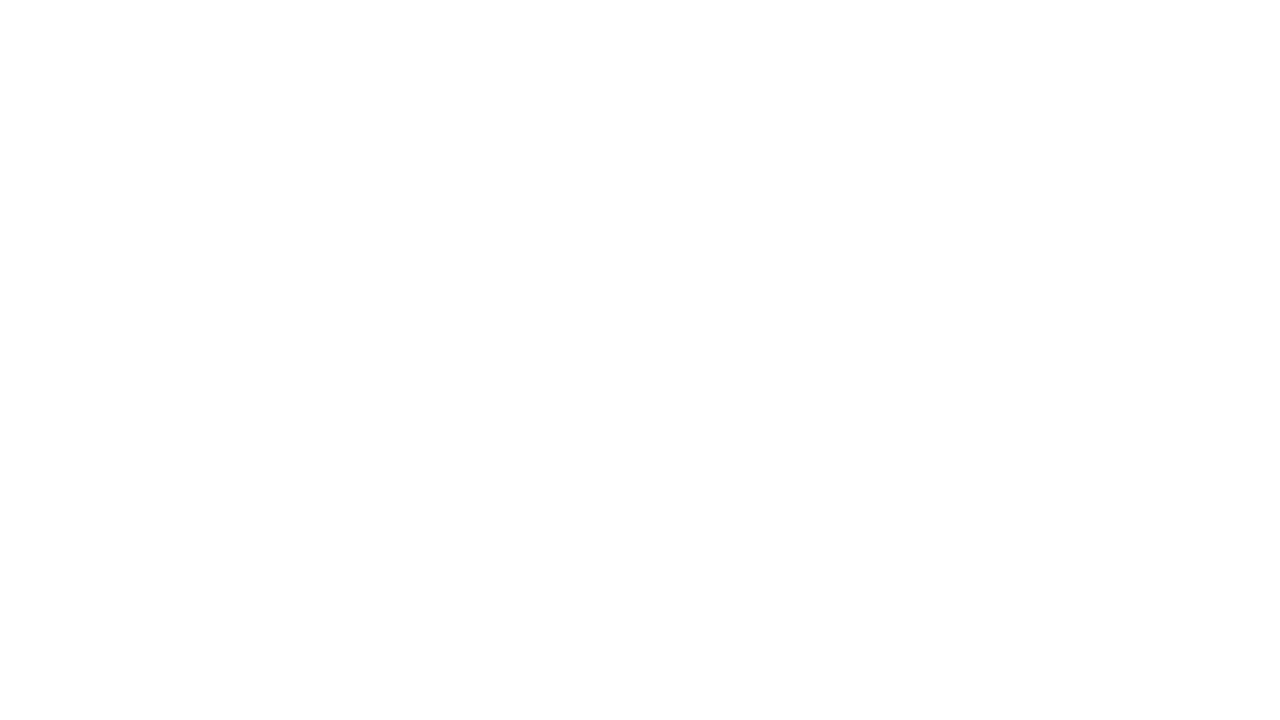

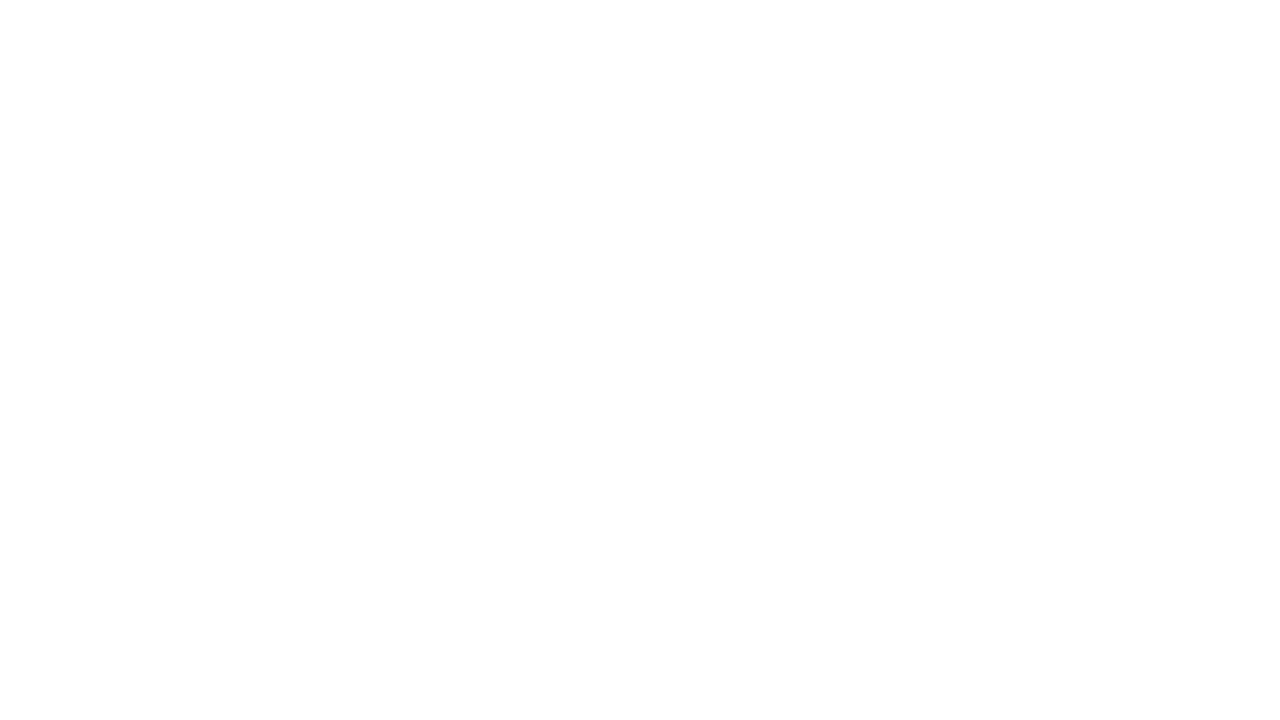